Tests autosuggest dropdown by typing "ind" and selecting India, toggles senior citizen checkbox, and selects current date from date picker

Starting URL: https://rahulshettyacademy.com/dropdownsPractise/

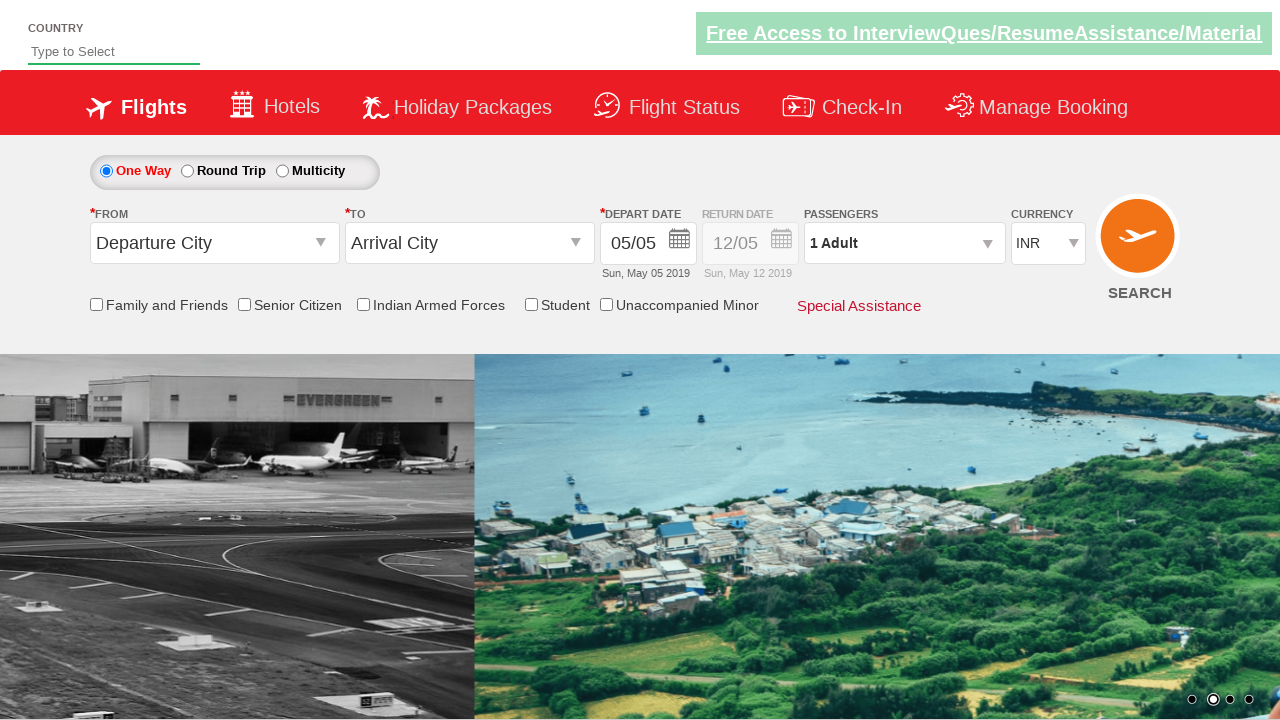

Typed 'ind' in autosuggest field on #autosuggest
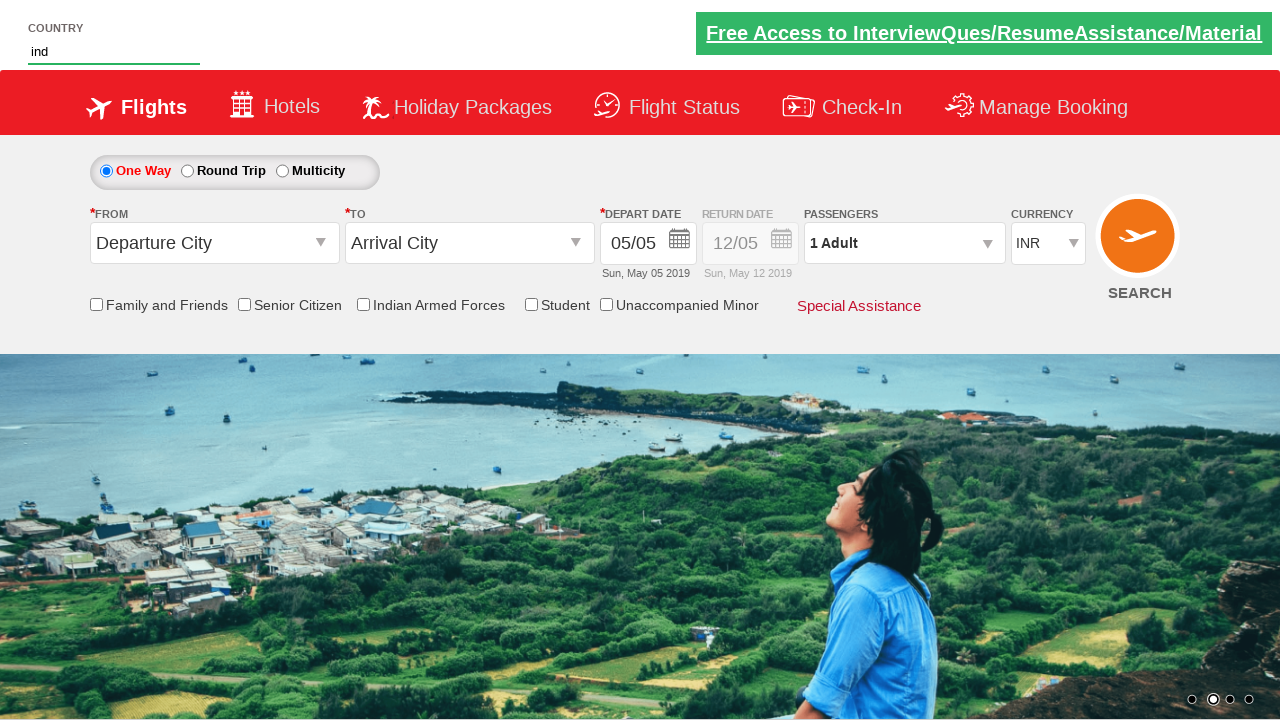

Autosuggest dropdown suggestions appeared
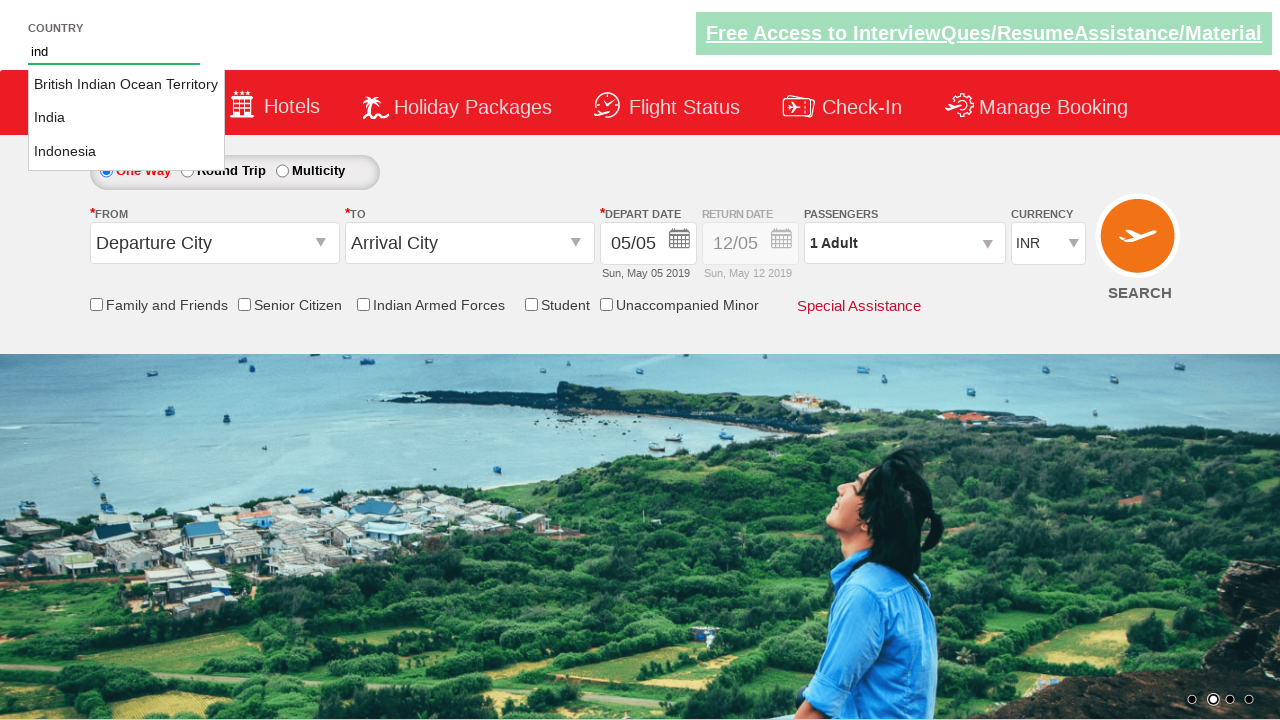

Retrieved all autosuggest options
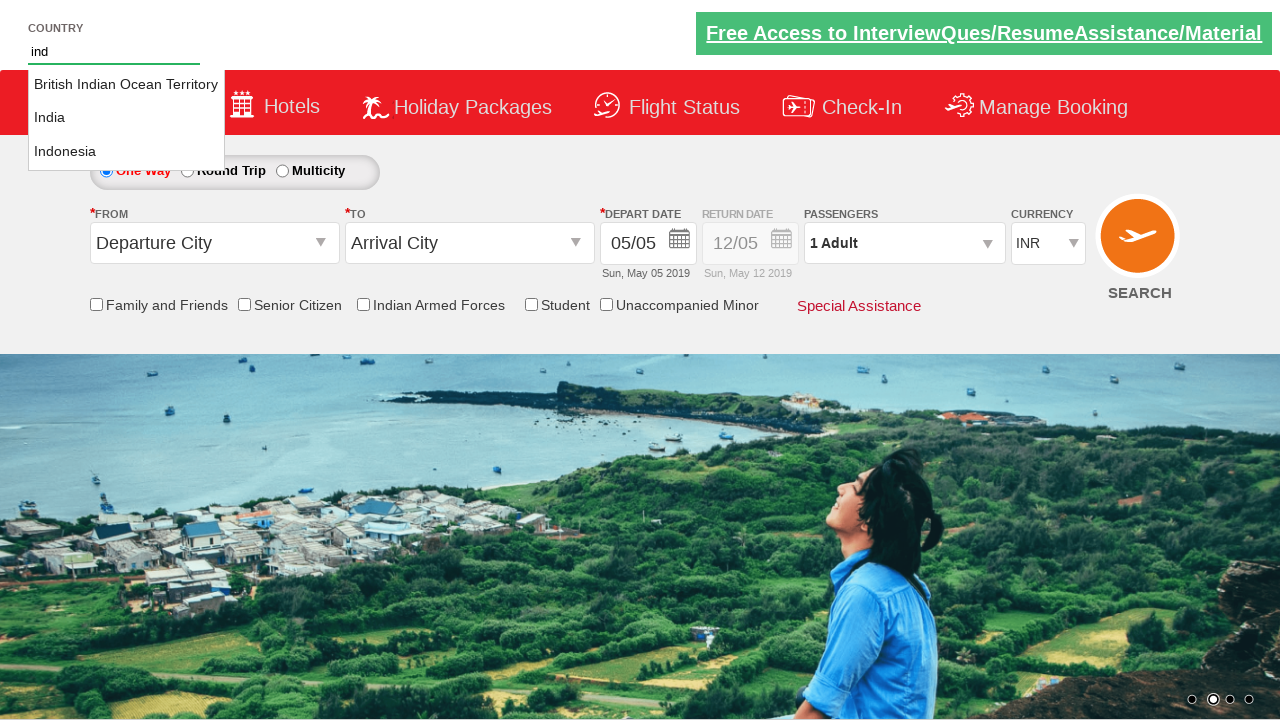

Selected 'India' from autosuggest dropdown at (126, 118) on xpath=//li[@class='ui-menu-item']/a >> nth=1
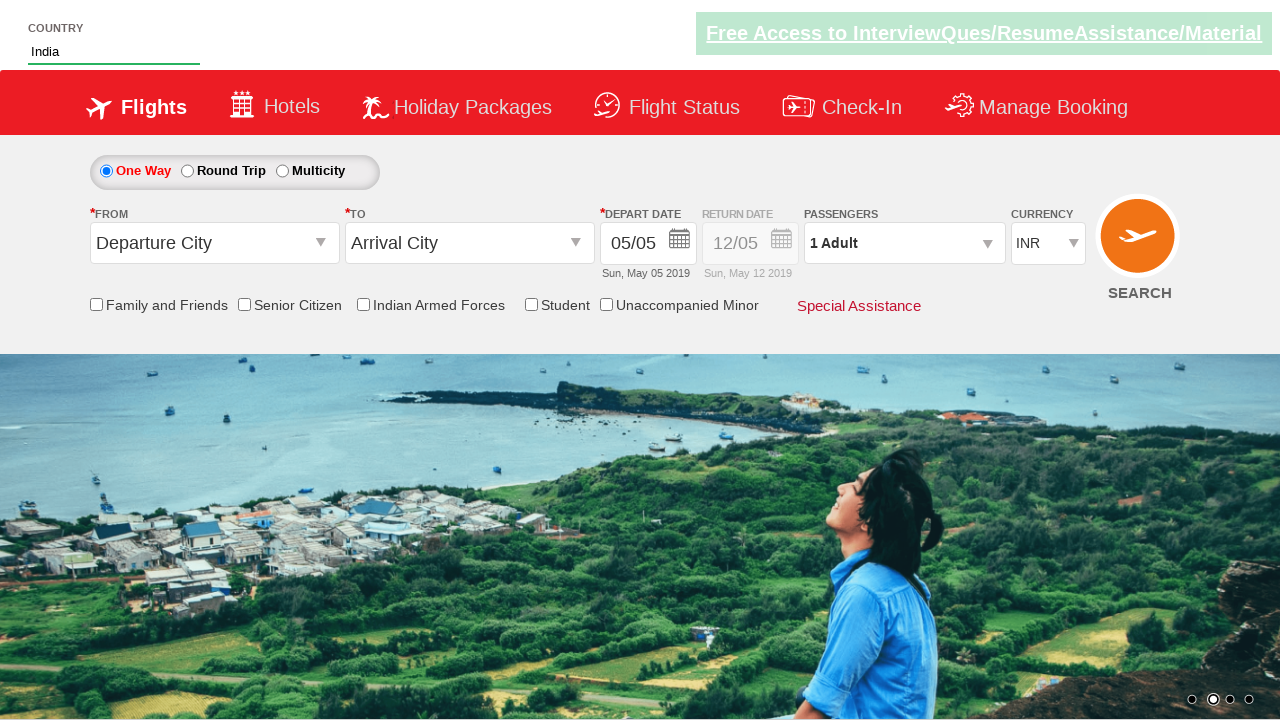

Toggled Senior Citizen checkbox at (244, 304) on xpath=//input[contains(@id, 'SeniorCitizenDiscount')]
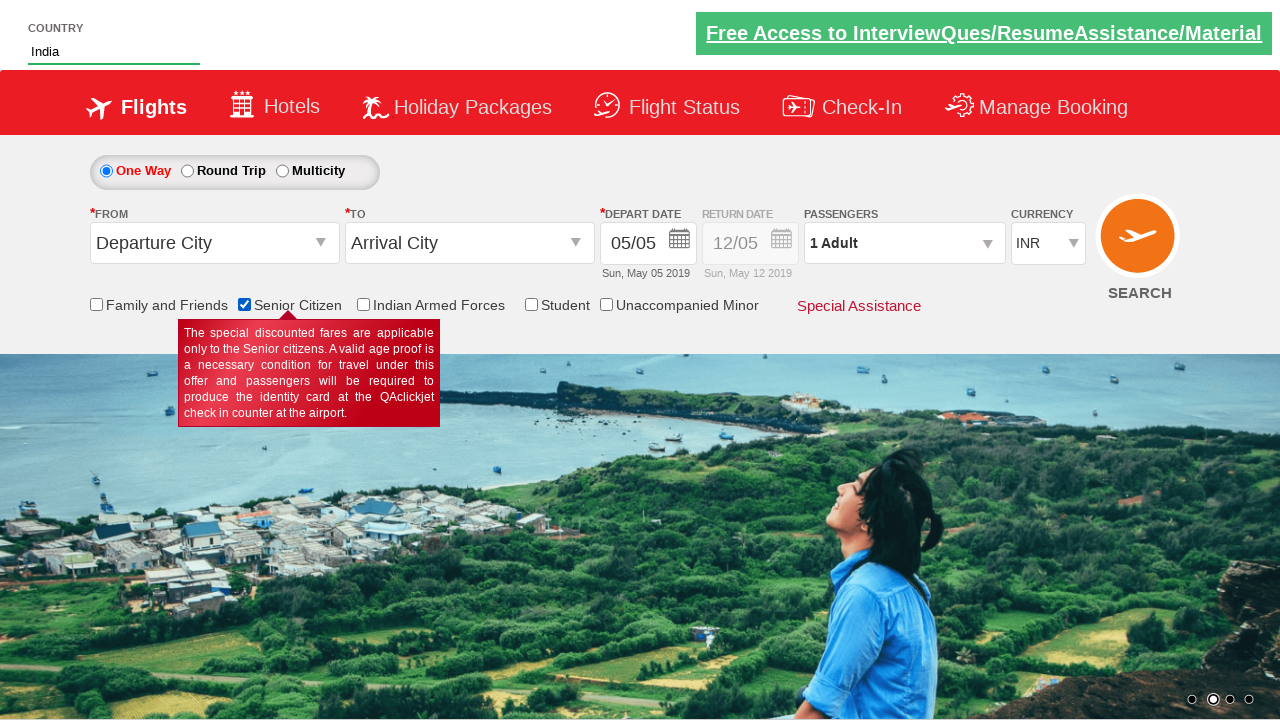

Clicked date field to open calendar picker at (648, 244) on xpath=//input[contains(@id, 'view_date1')]
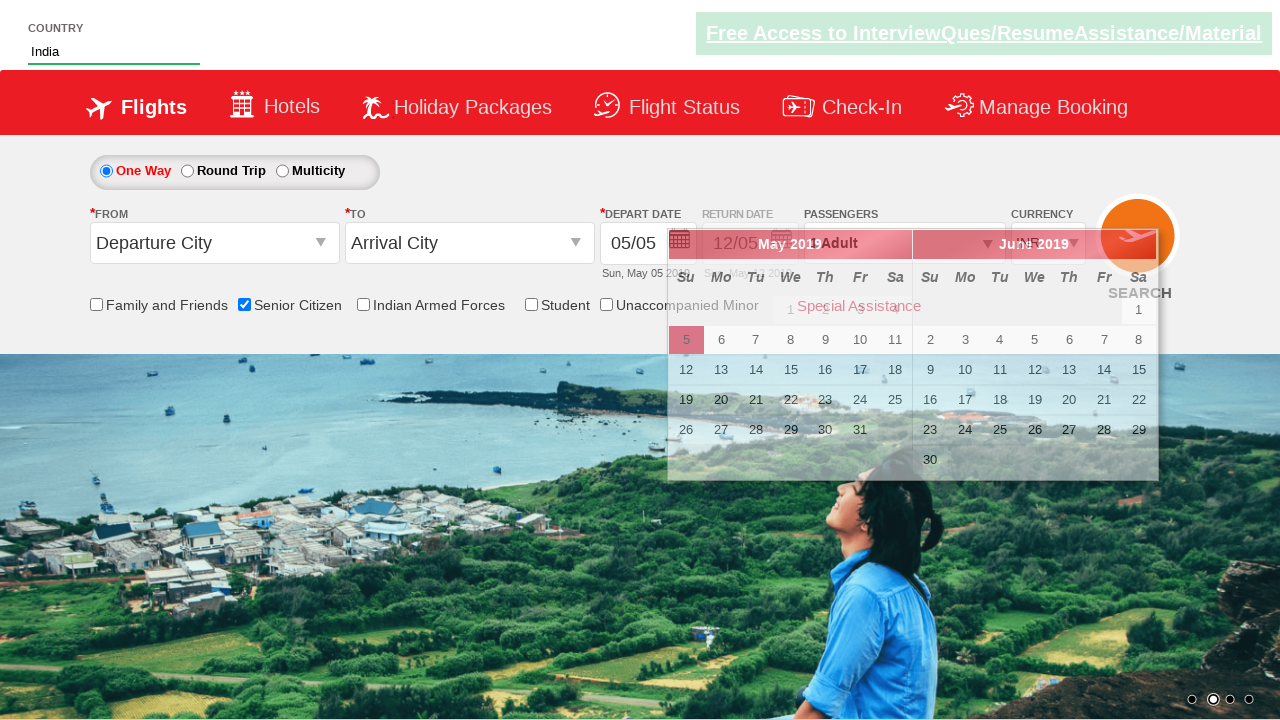

Calendar picker loaded and current date is visible
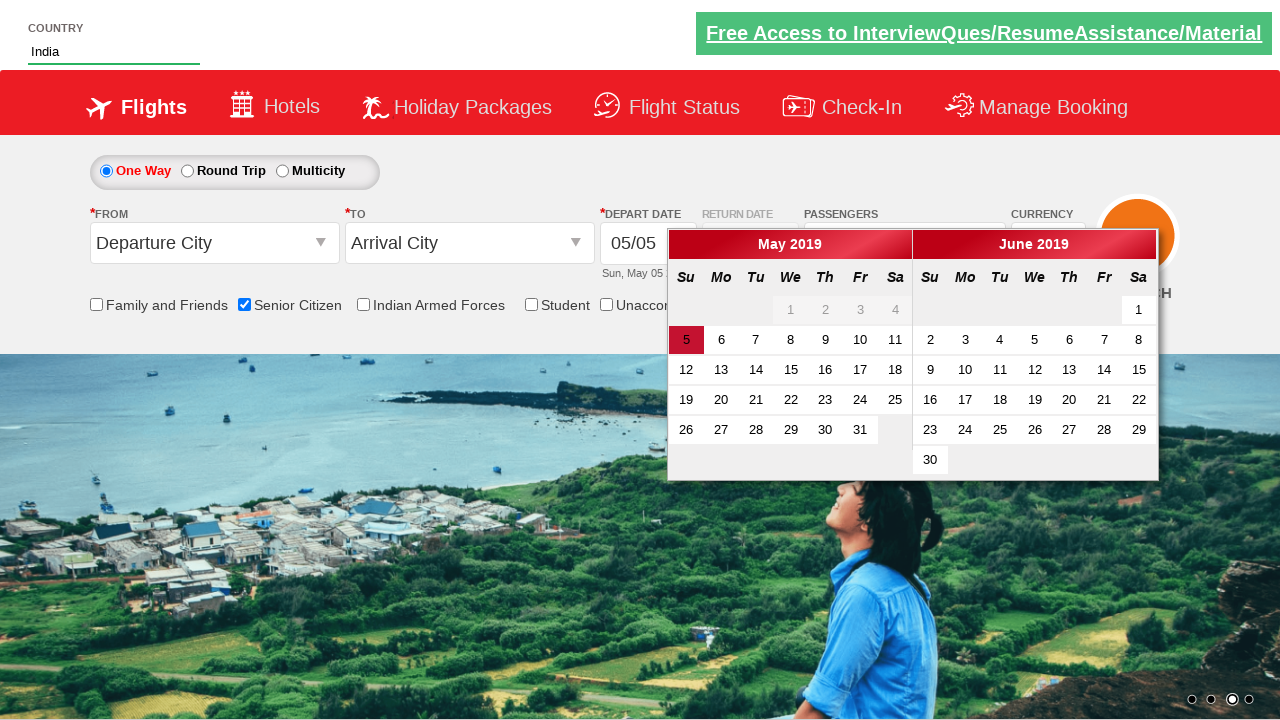

Selected current date from calendar picker at (686, 340) on xpath=//a[contains(@class, 'ui-state-active')]
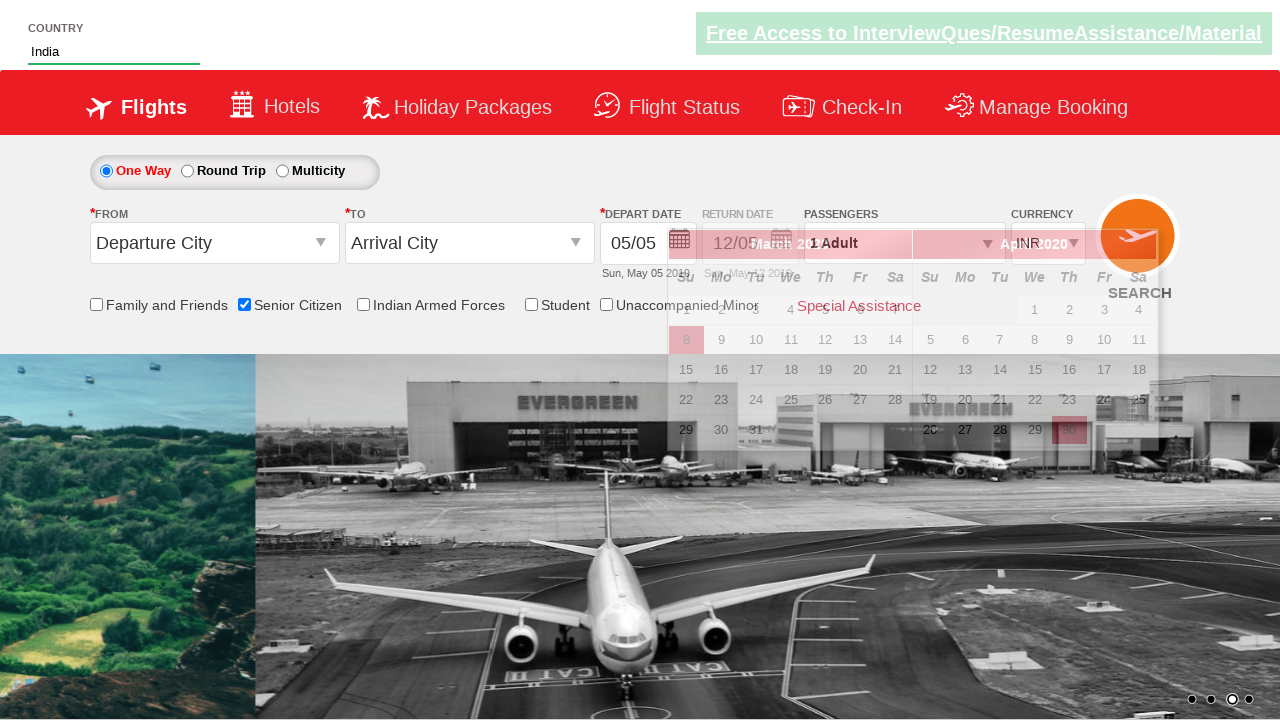

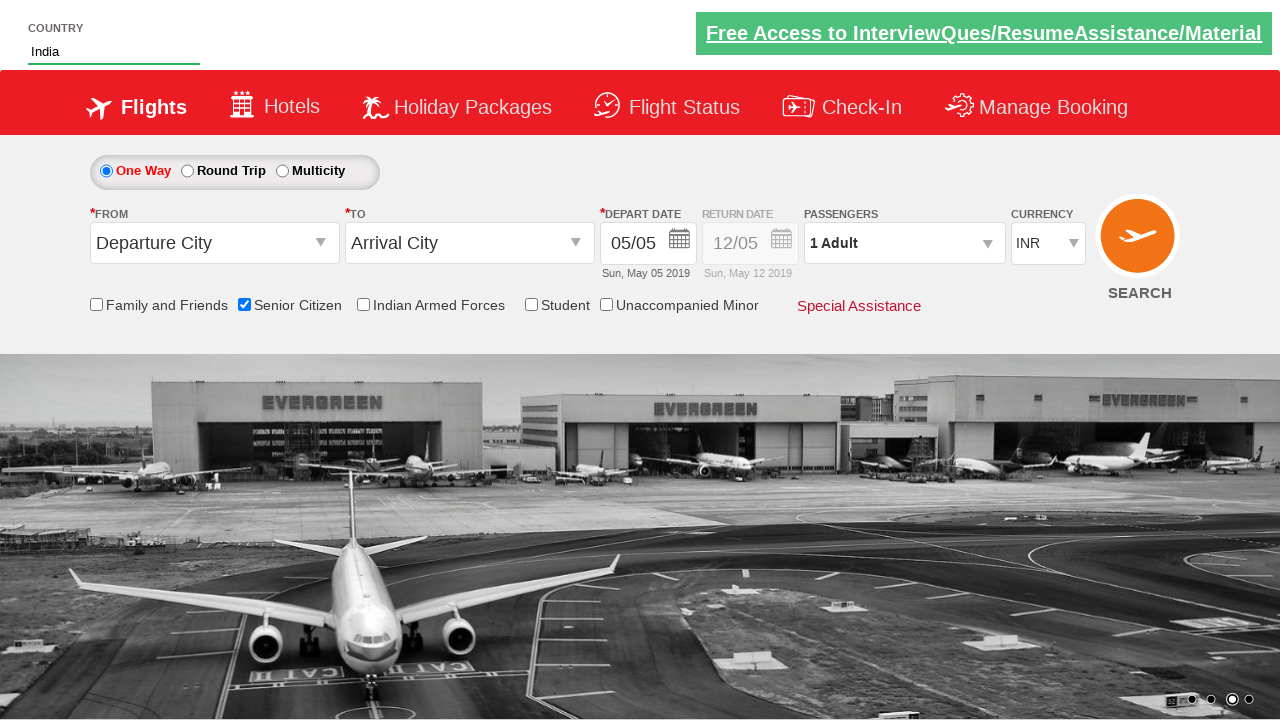